Tests a wait scenario where a button becomes clickable after a delay, clicks it, and verifies a success message appears

Starting URL: http://suninjuly.github.io/wait2.html

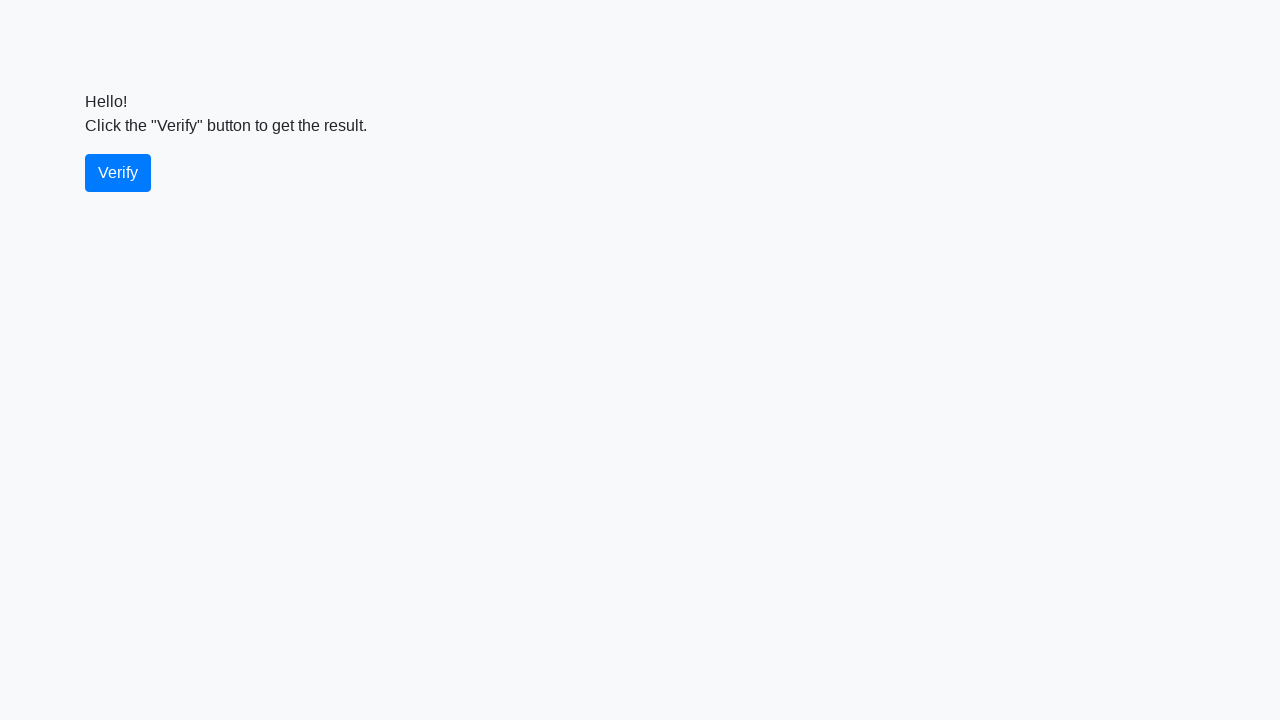

Waited for verify button to become visible
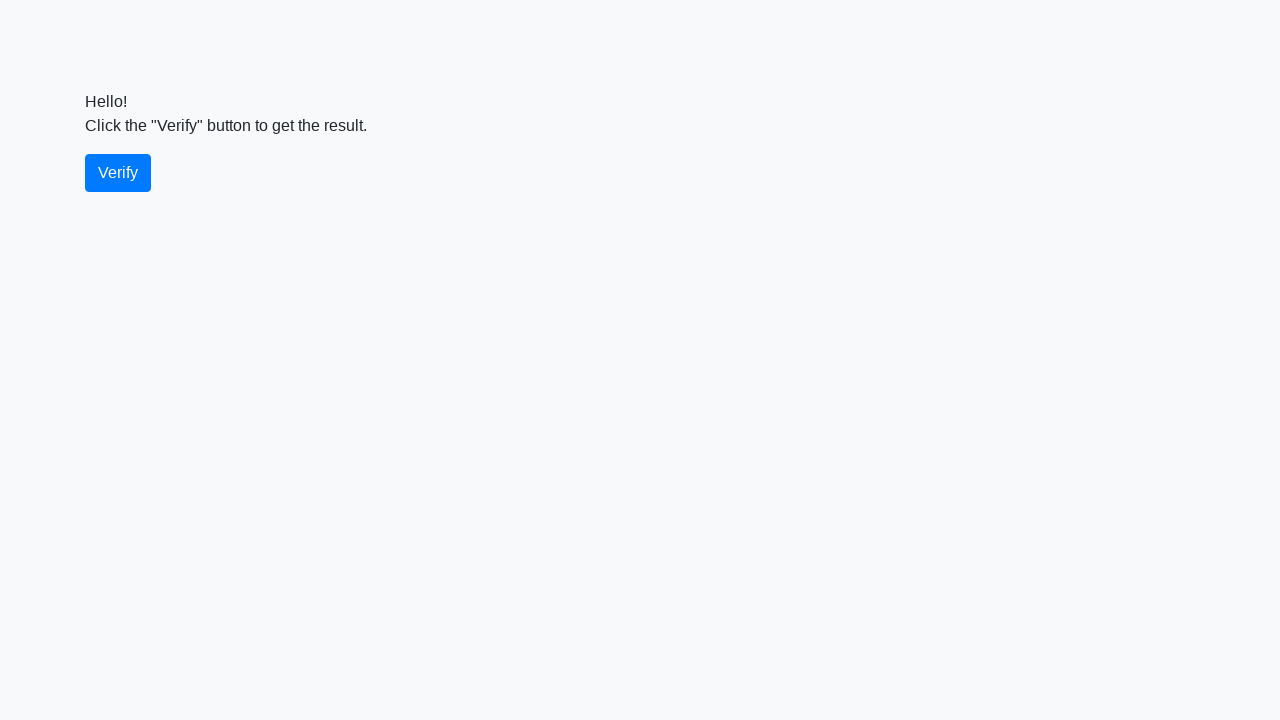

Clicked the verify button at (118, 173) on #verify
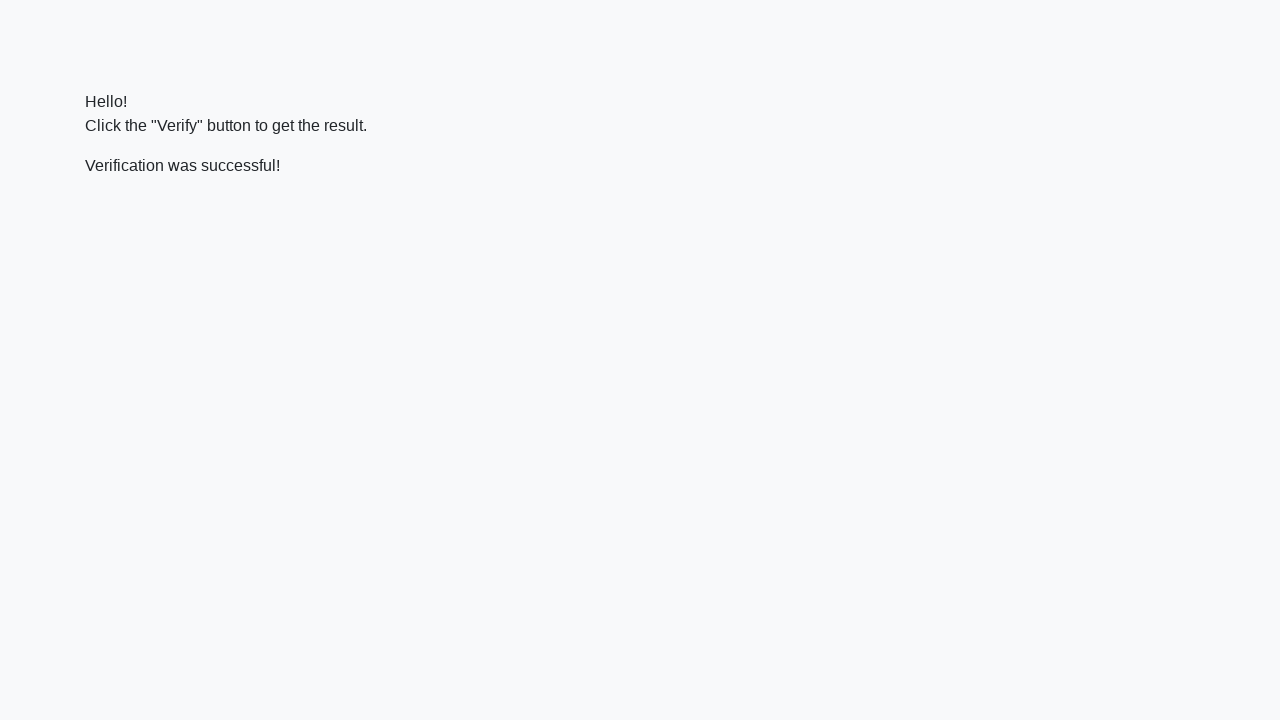

Located the verify message element
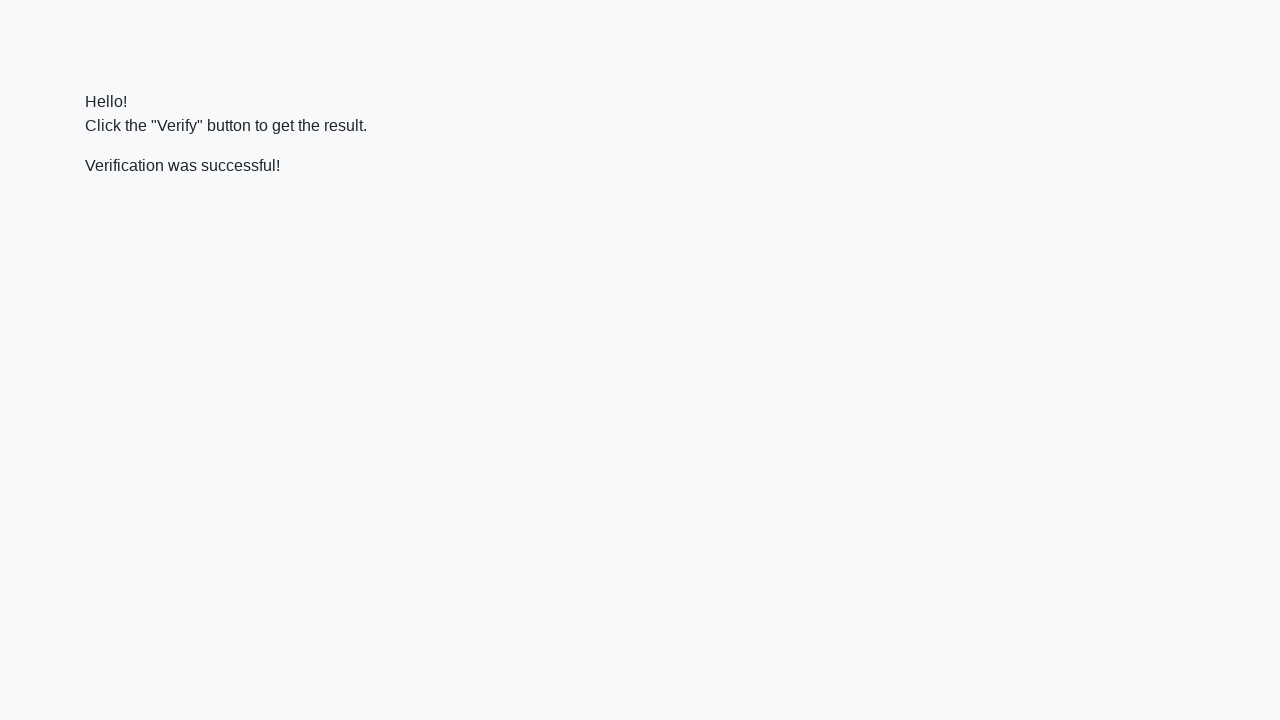

Waited for success message to become visible
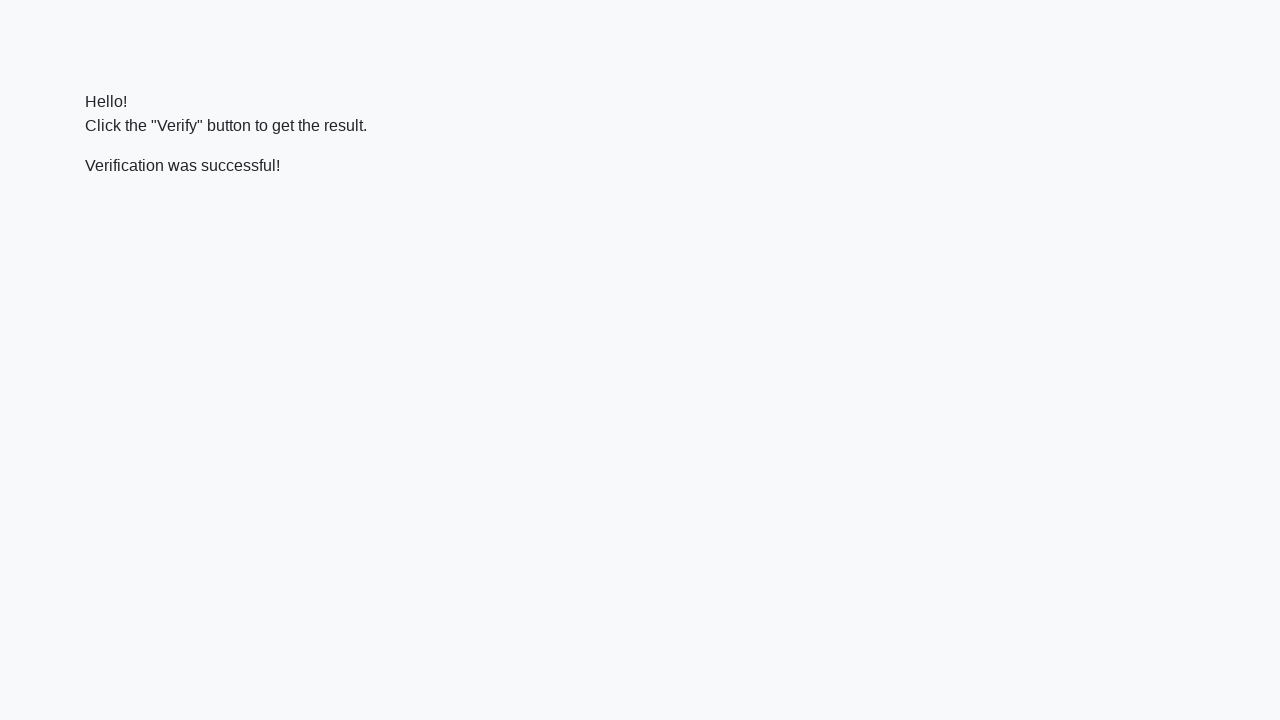

Verified that 'successful' text is present in the message
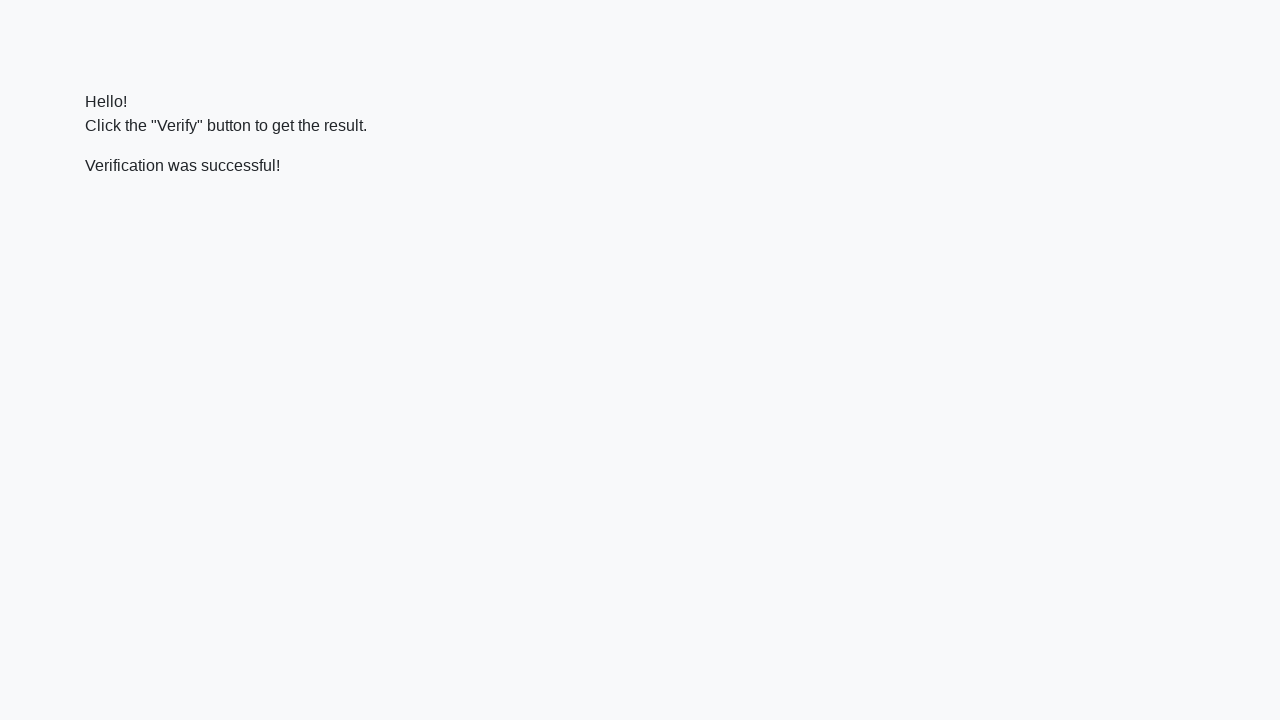

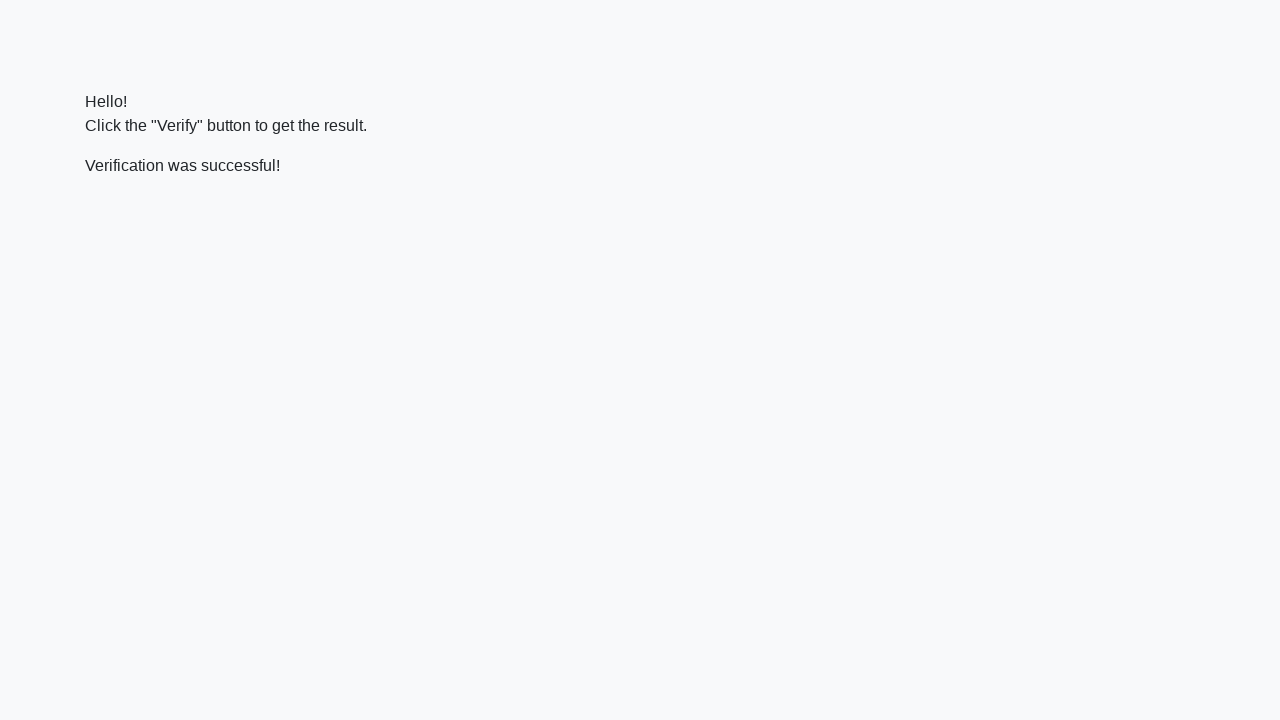